Tests disappearing elements page by clicking through various navigation links that may or may not appear

Starting URL: https://the-internet.herokuapp.com/

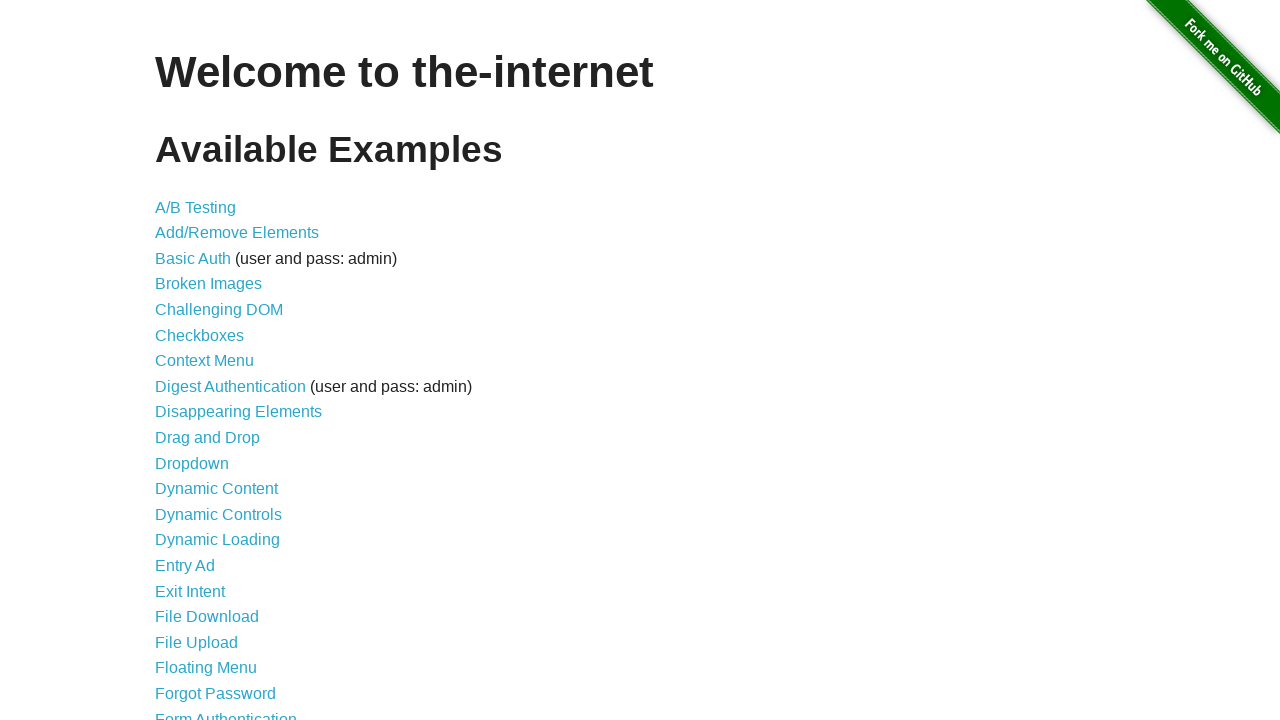

Clicked on Disappearing Elements link at (238, 412) on a[href="/disappearing_elements"]
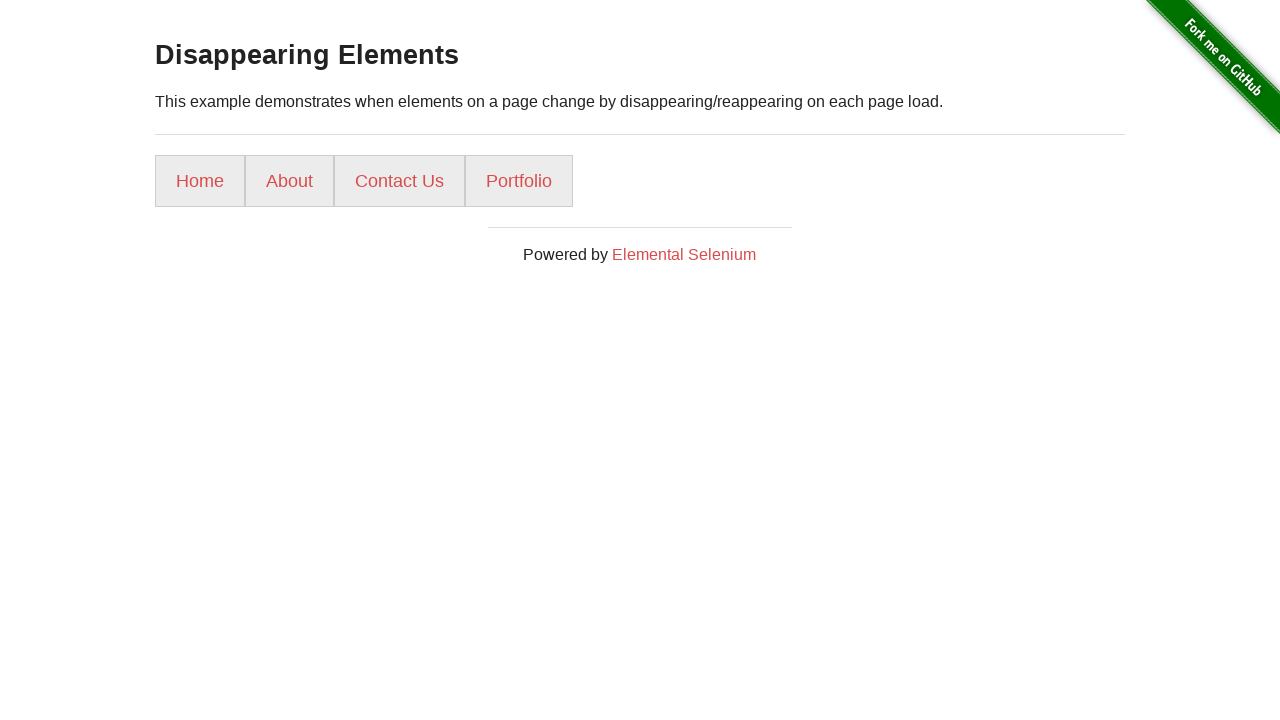

Waited for page heading to load
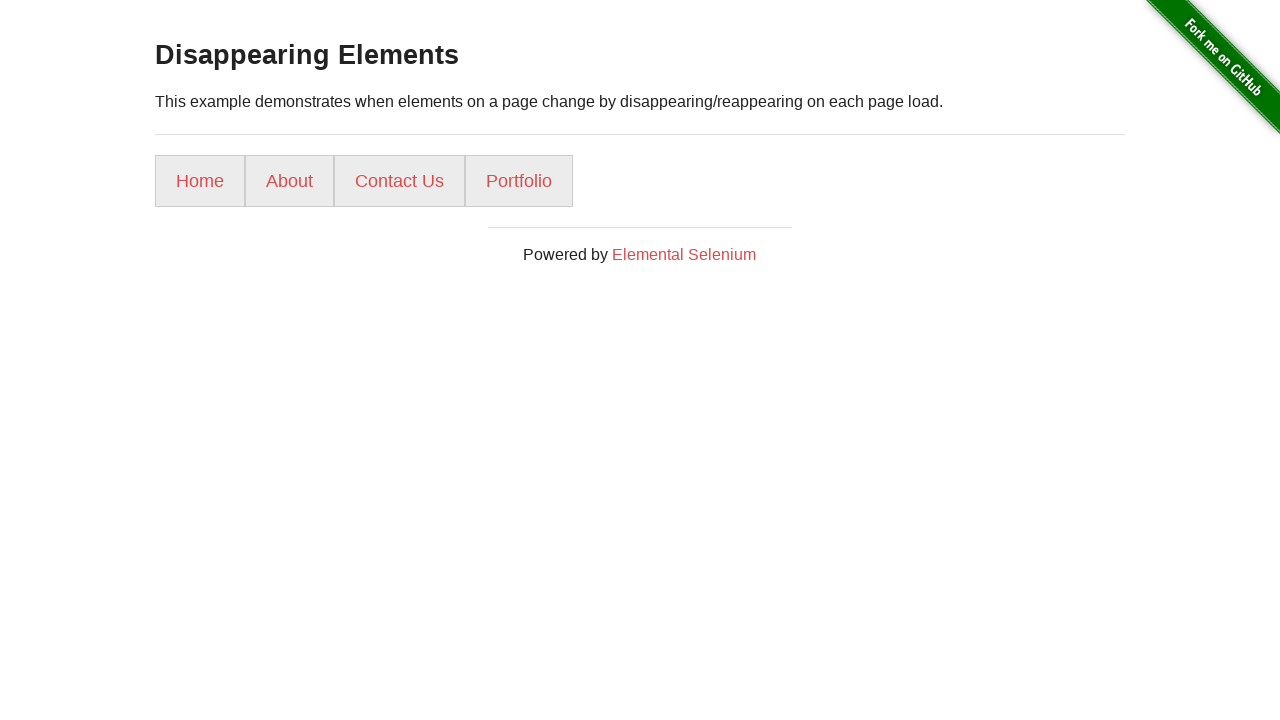

Waited for navigation list items to load
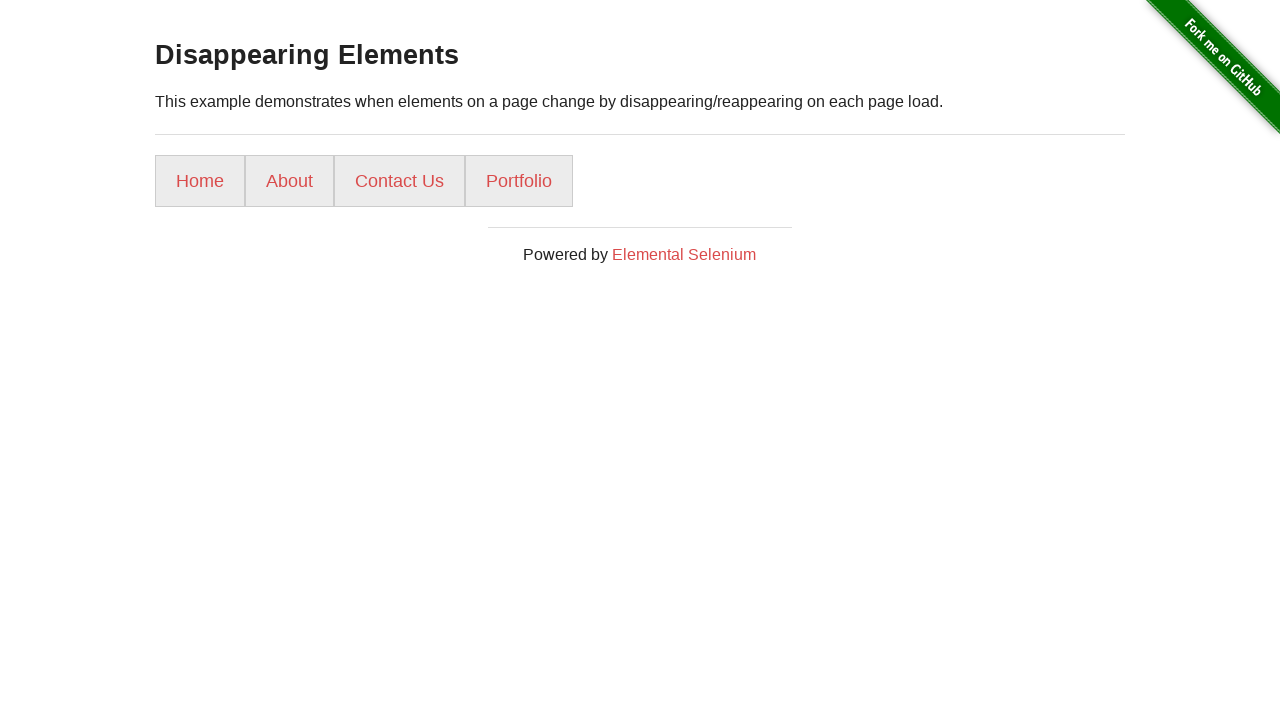

Clicked on Home navigation link at (200, 181) on div.example li a:has-text("Home")
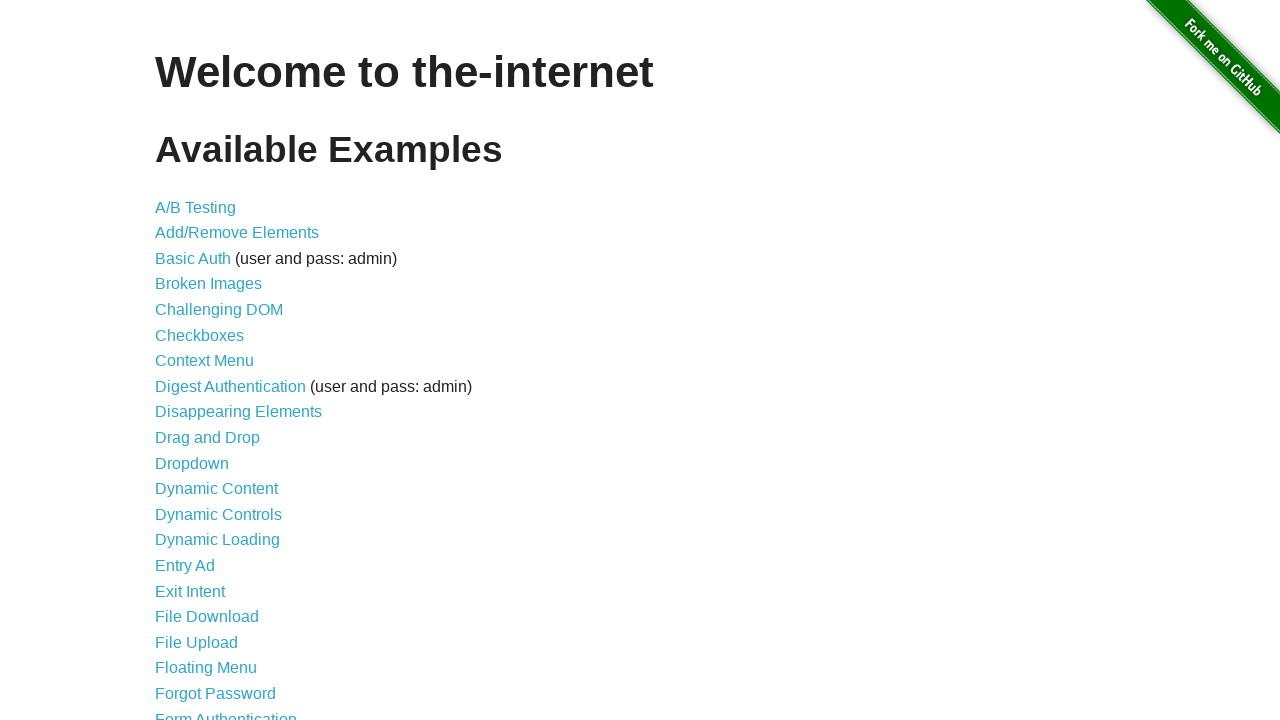

Waited for Home page to load
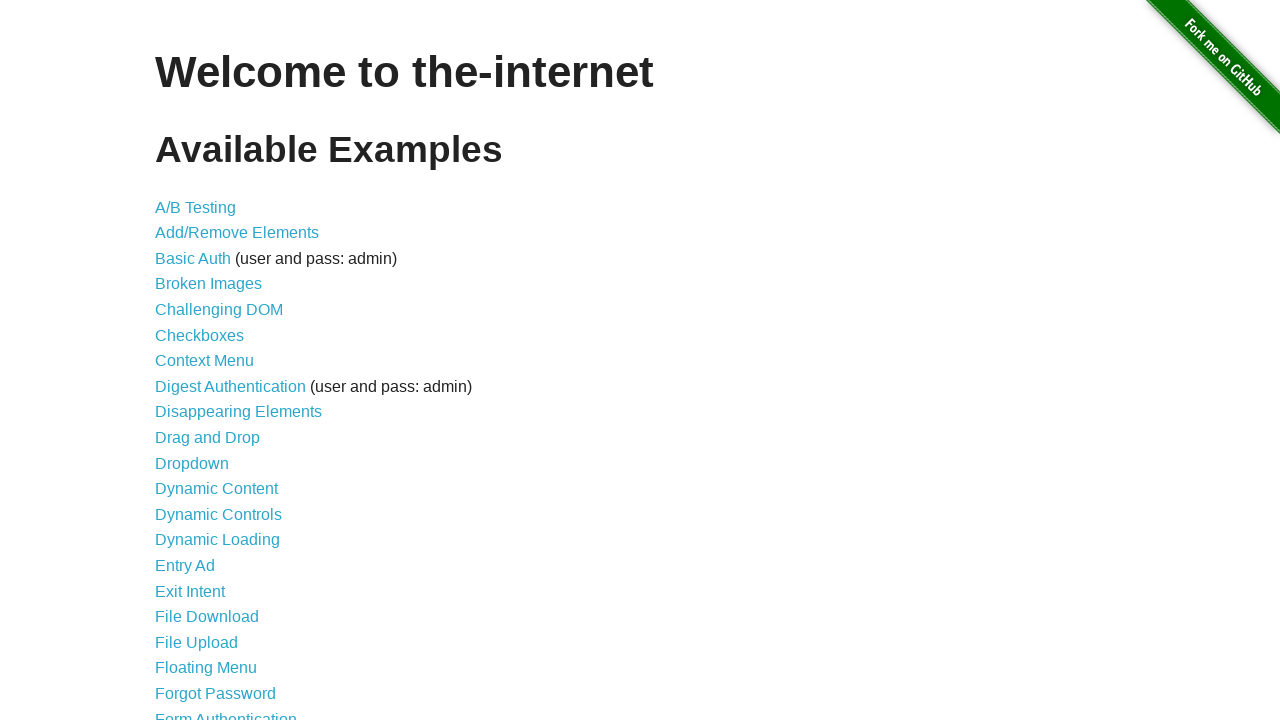

Navigated back from Home page
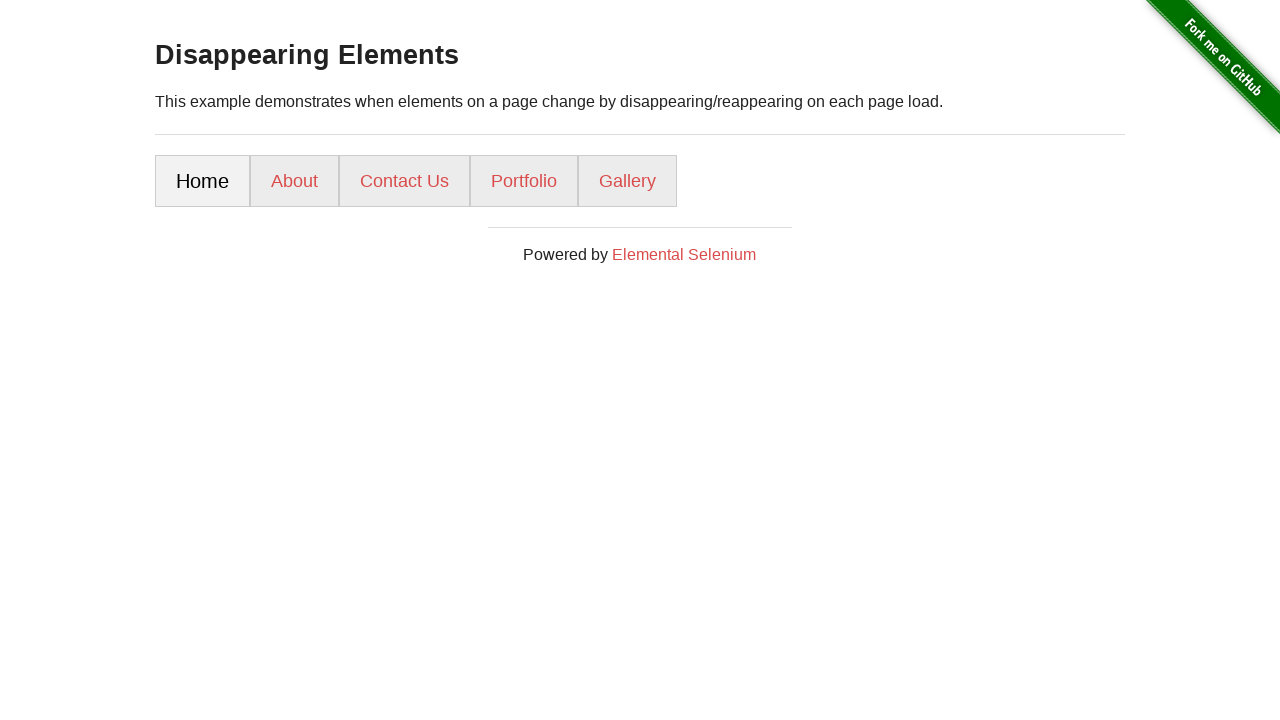

Waited for navigation list items to reload
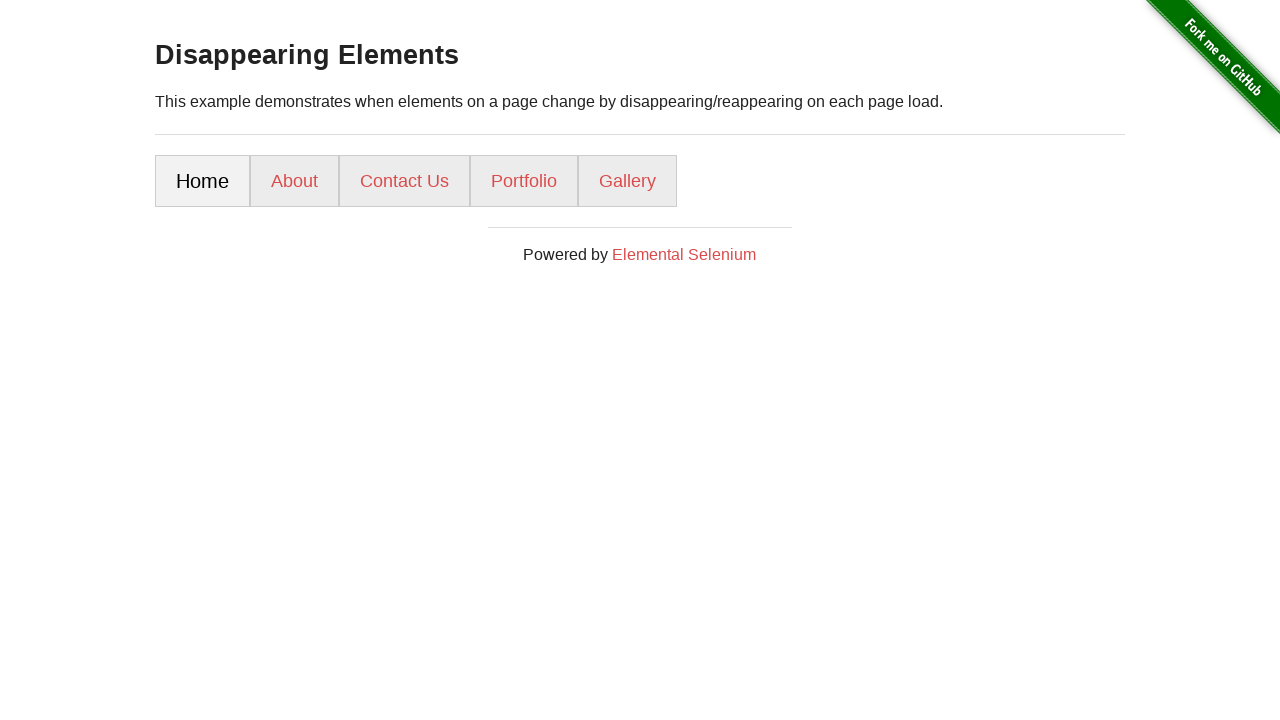

Clicked on About navigation link at (294, 181) on div.example li a:has-text("About")
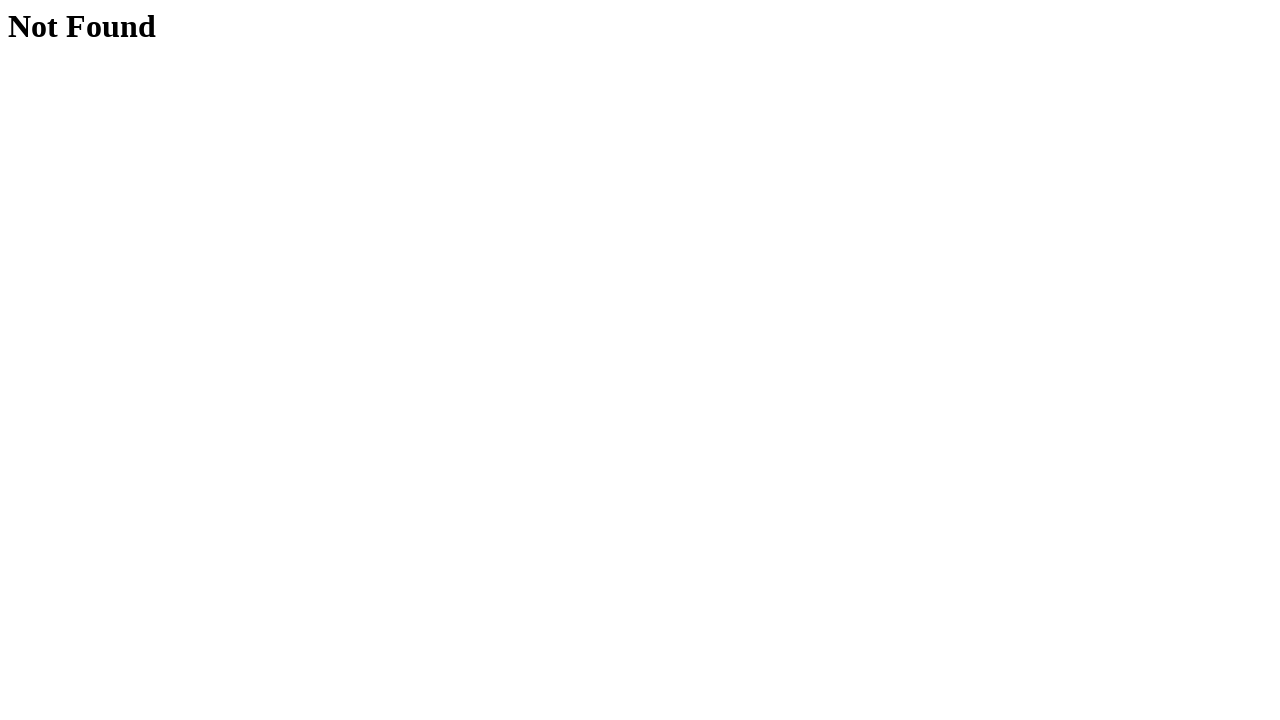

Waited for About page to load
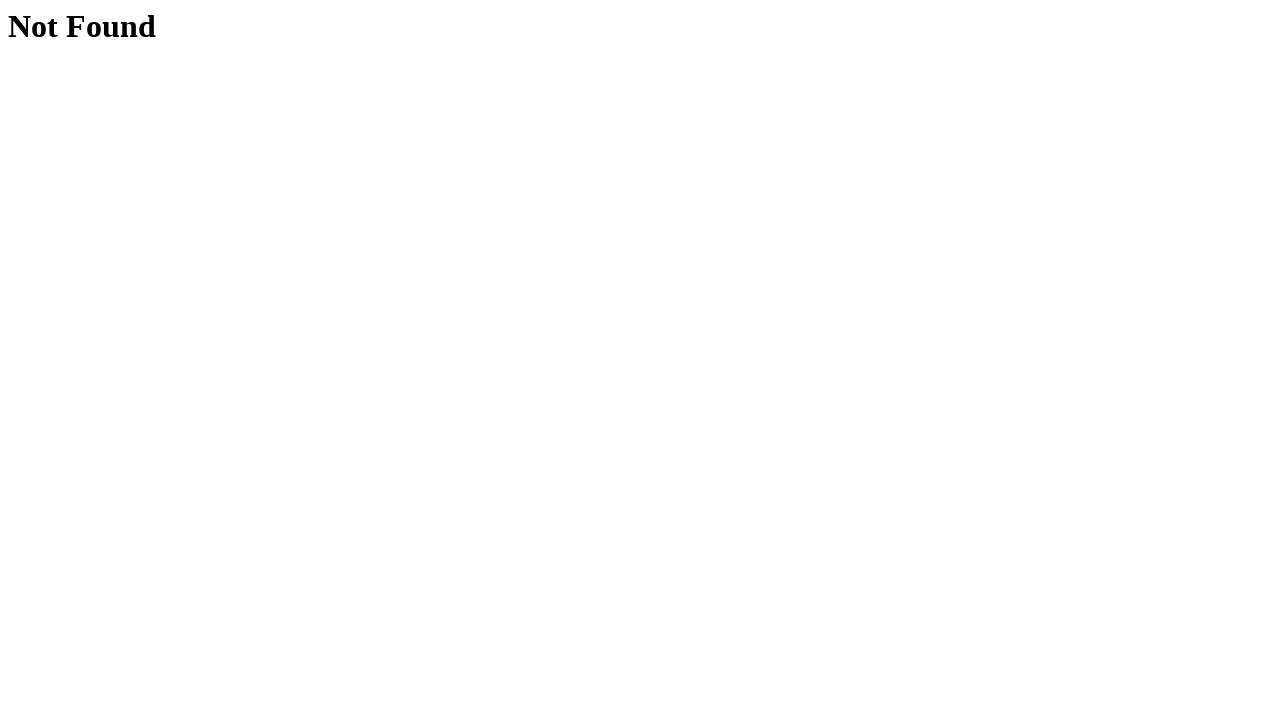

Navigated back from About page
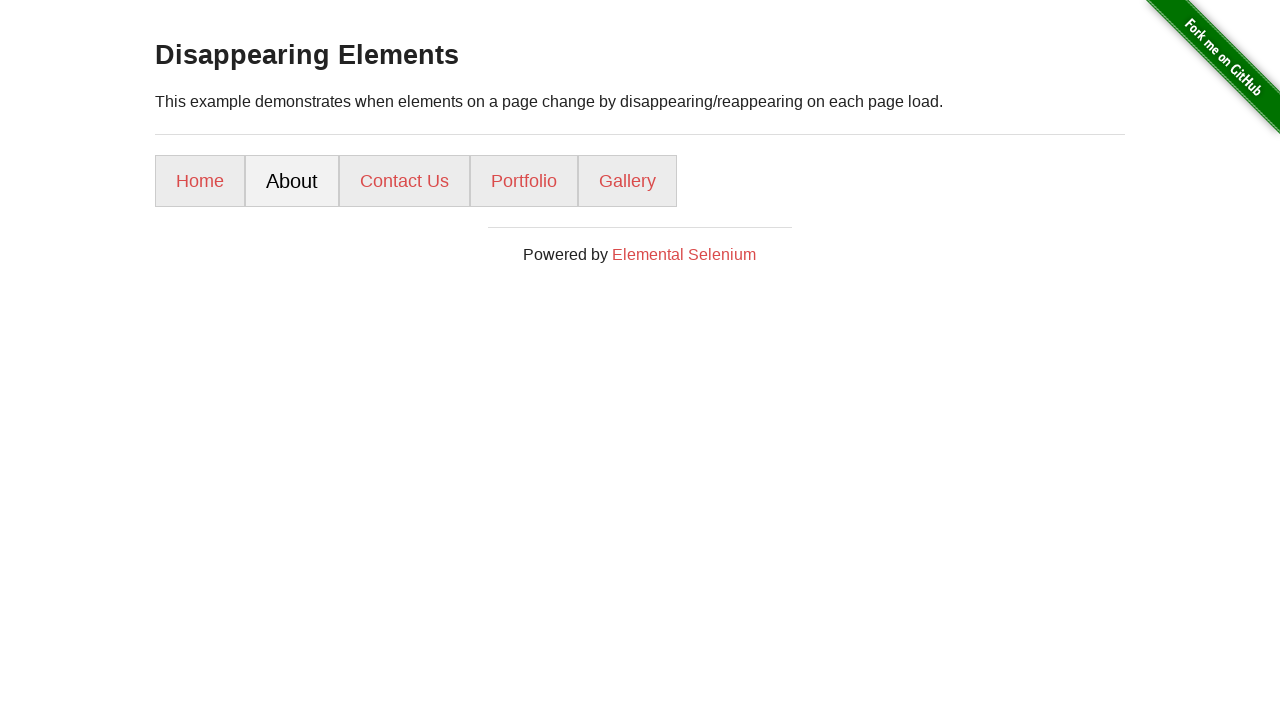

Waited for navigation list items to reload
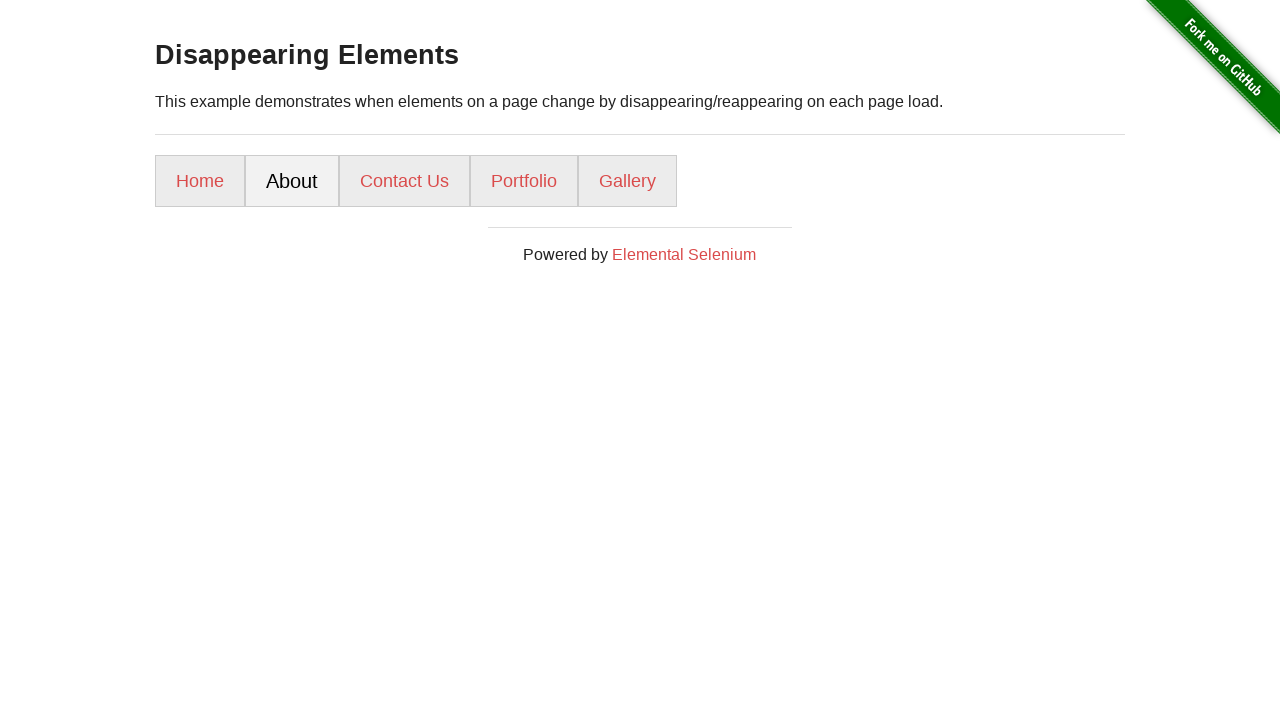

Clicked on Contact Us navigation link at (404, 181) on div.example li a:has-text("Contact Us")
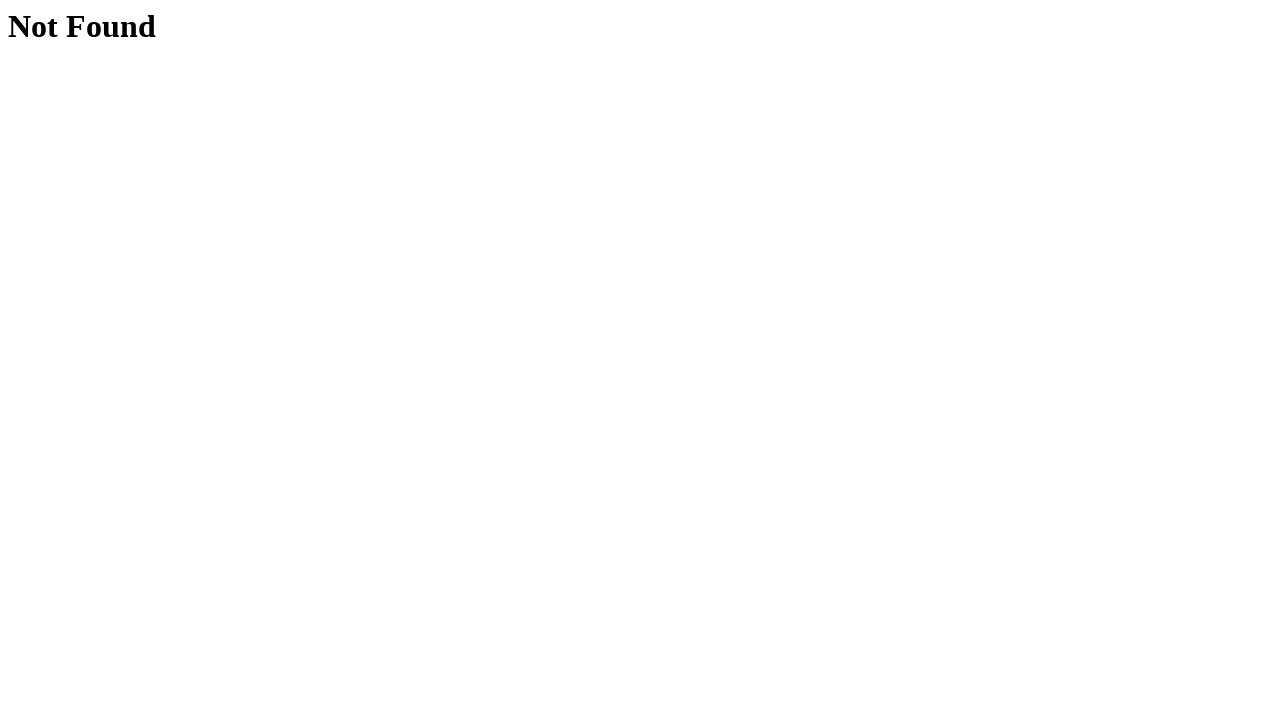

Waited for Contact Us page to load
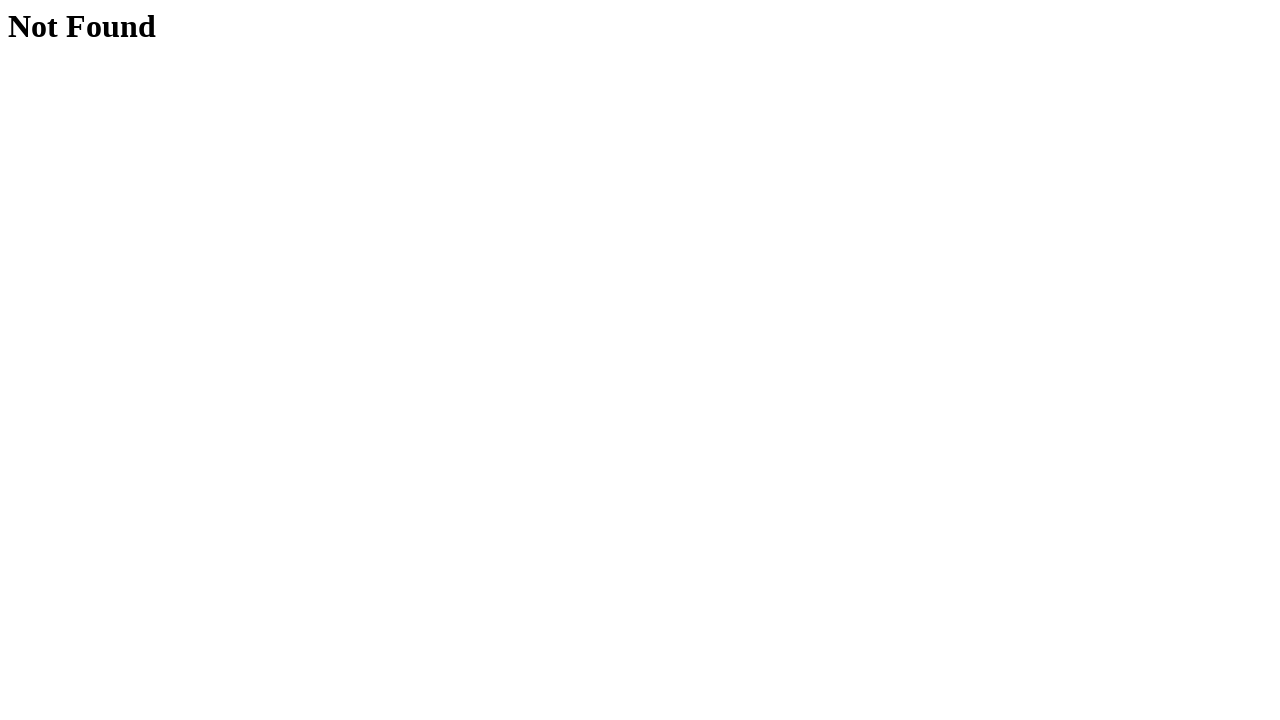

Navigated back from Contact Us page
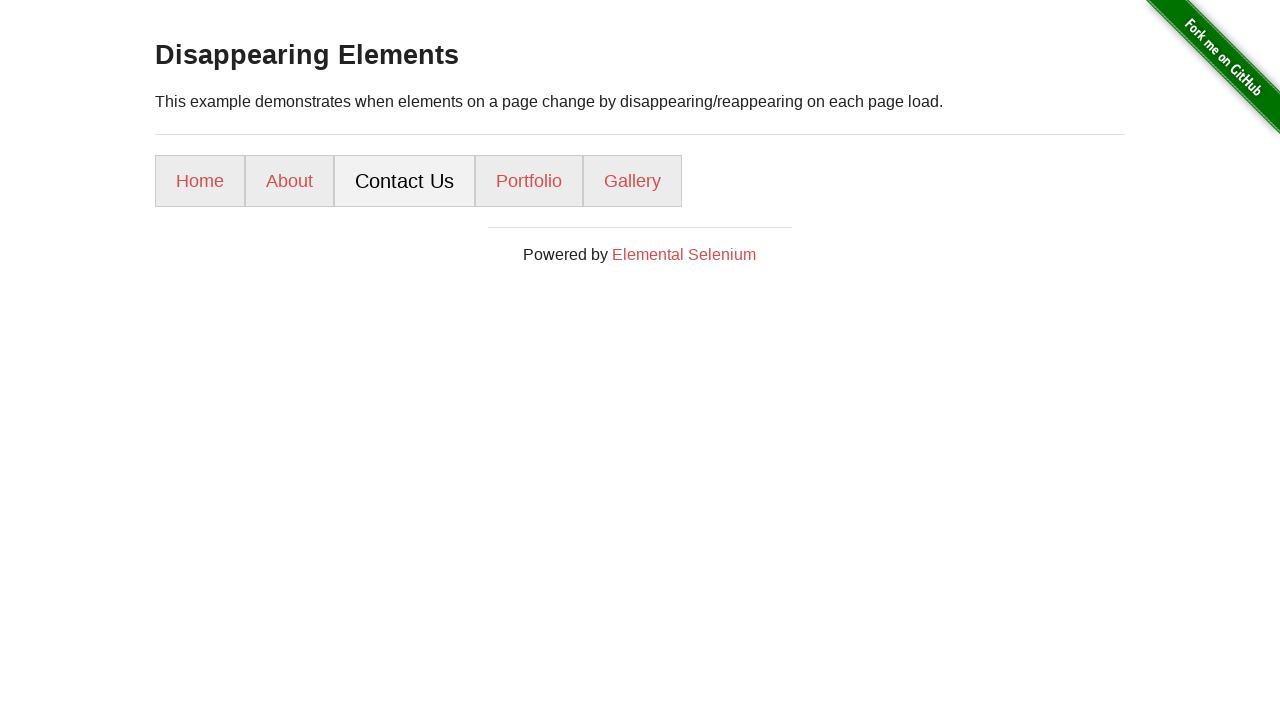

Waited for navigation list items to reload
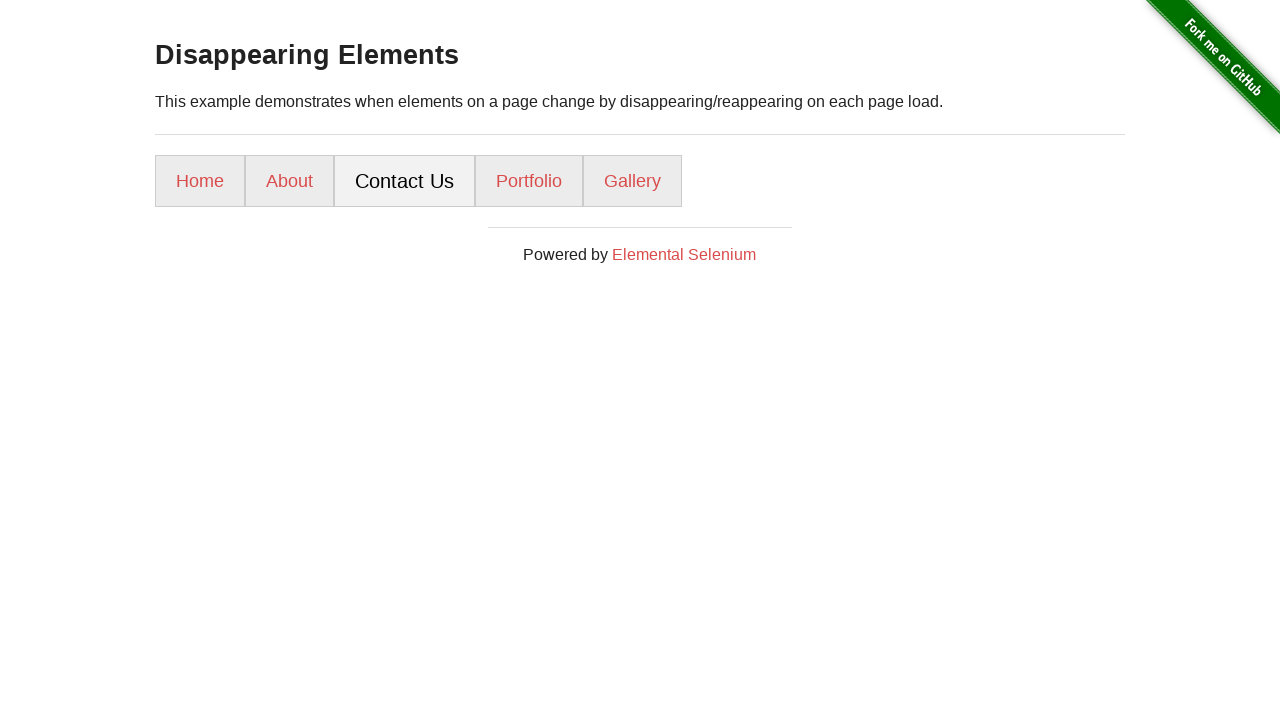

Clicked on Portfolio navigation link at (529, 181) on div.example li a:has-text("Portfolio")
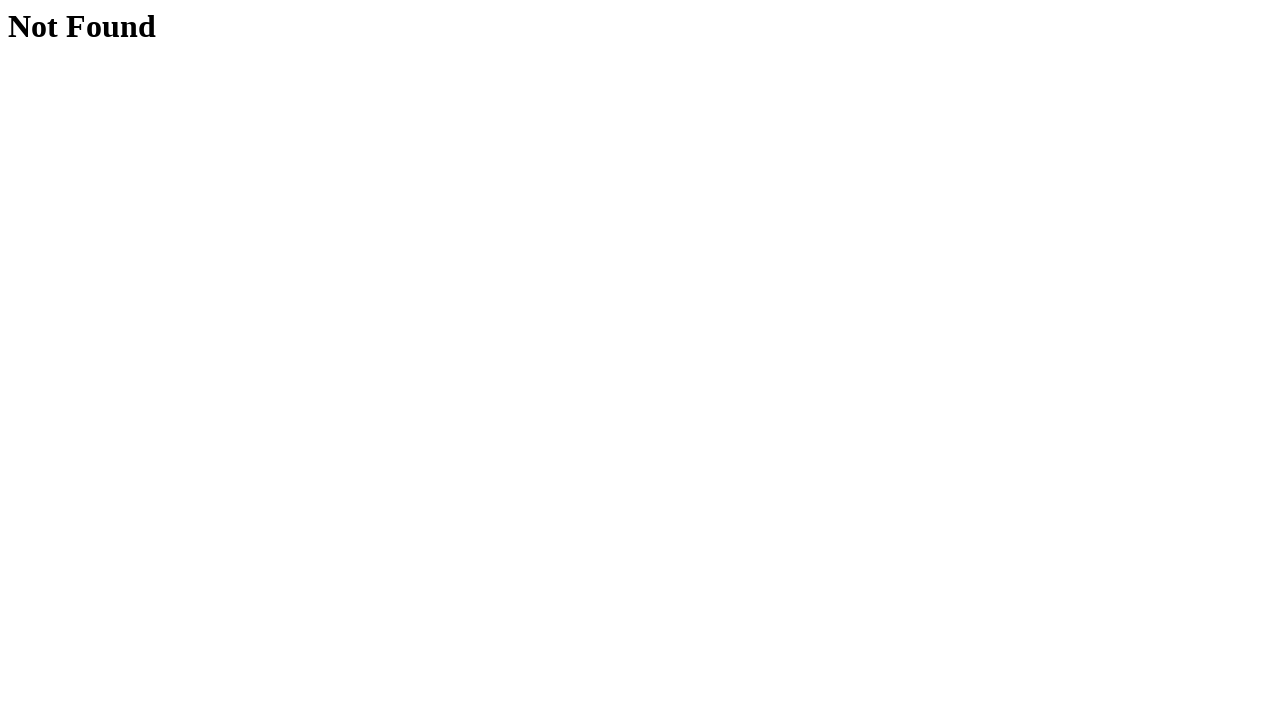

Waited for Portfolio page to load
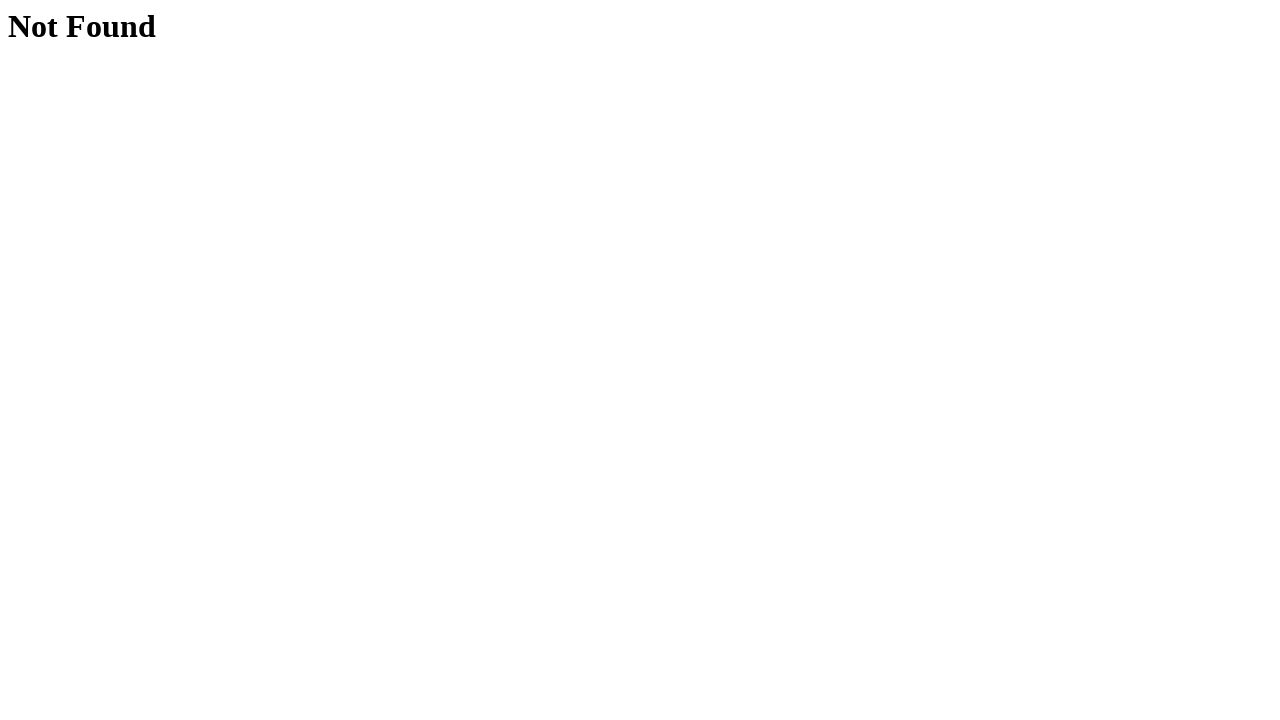

Navigated back from Portfolio page
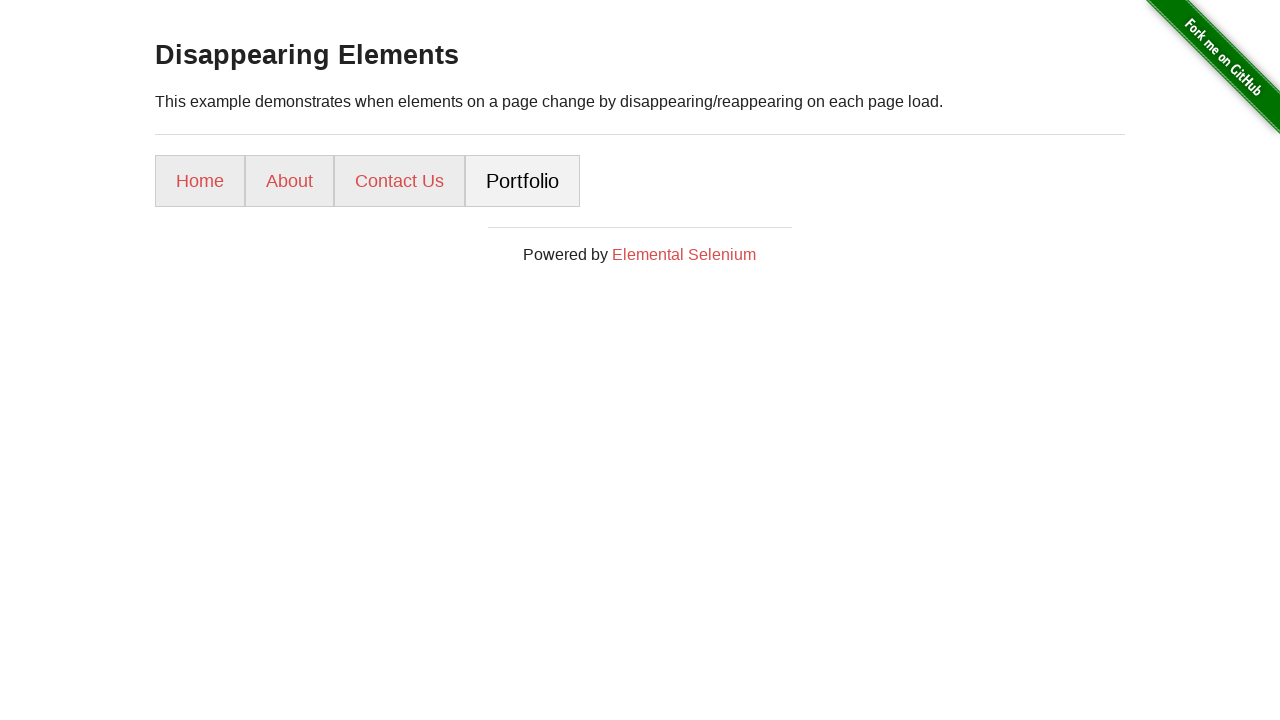

Waited for navigation list items to reload
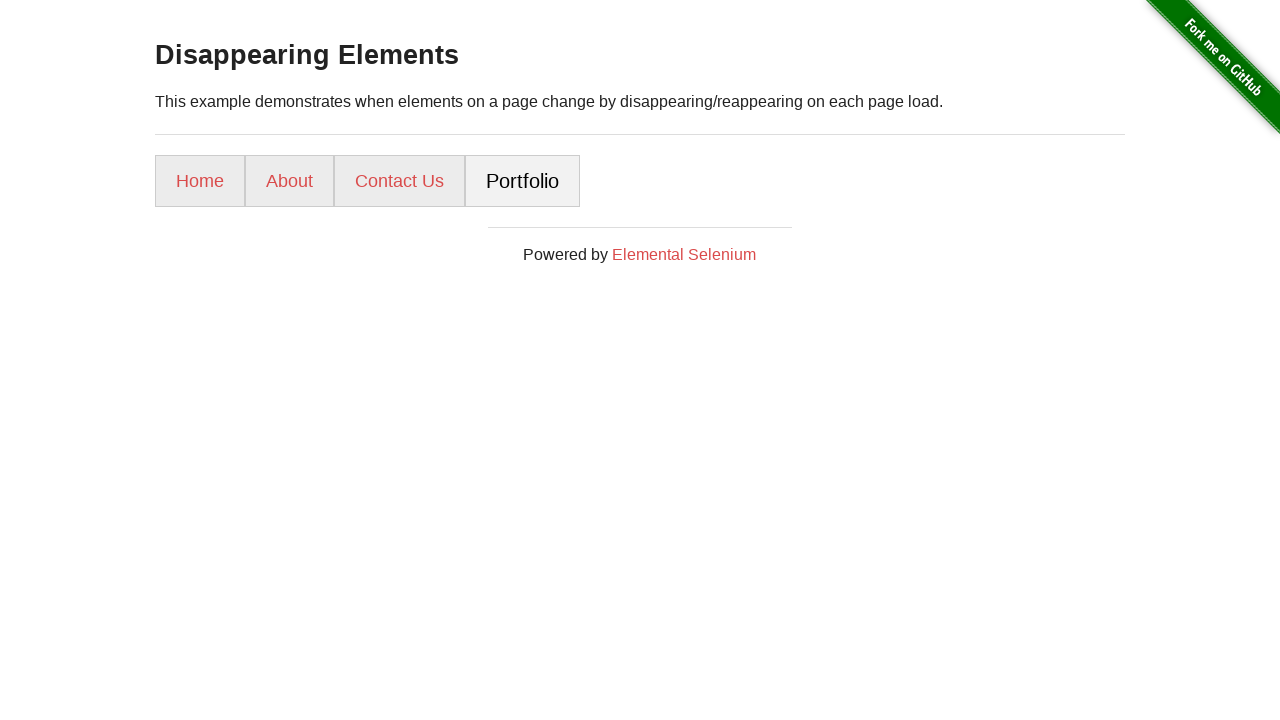

Navigated back to main page
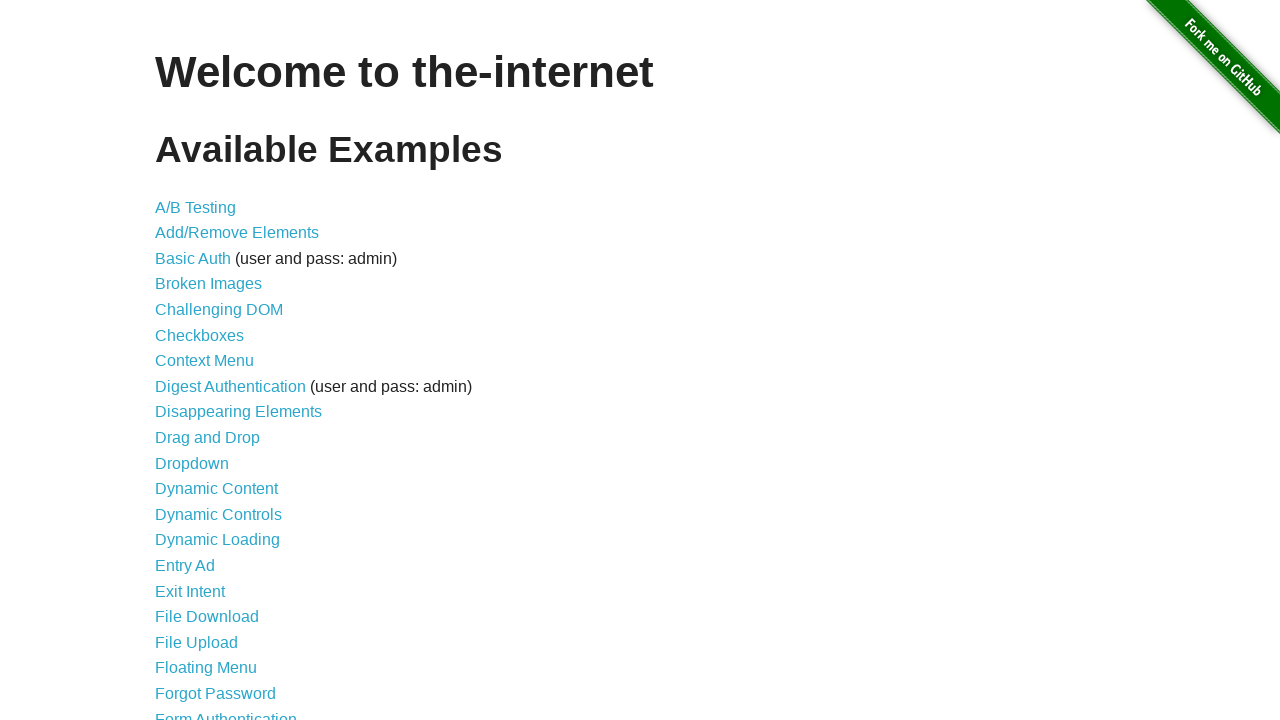

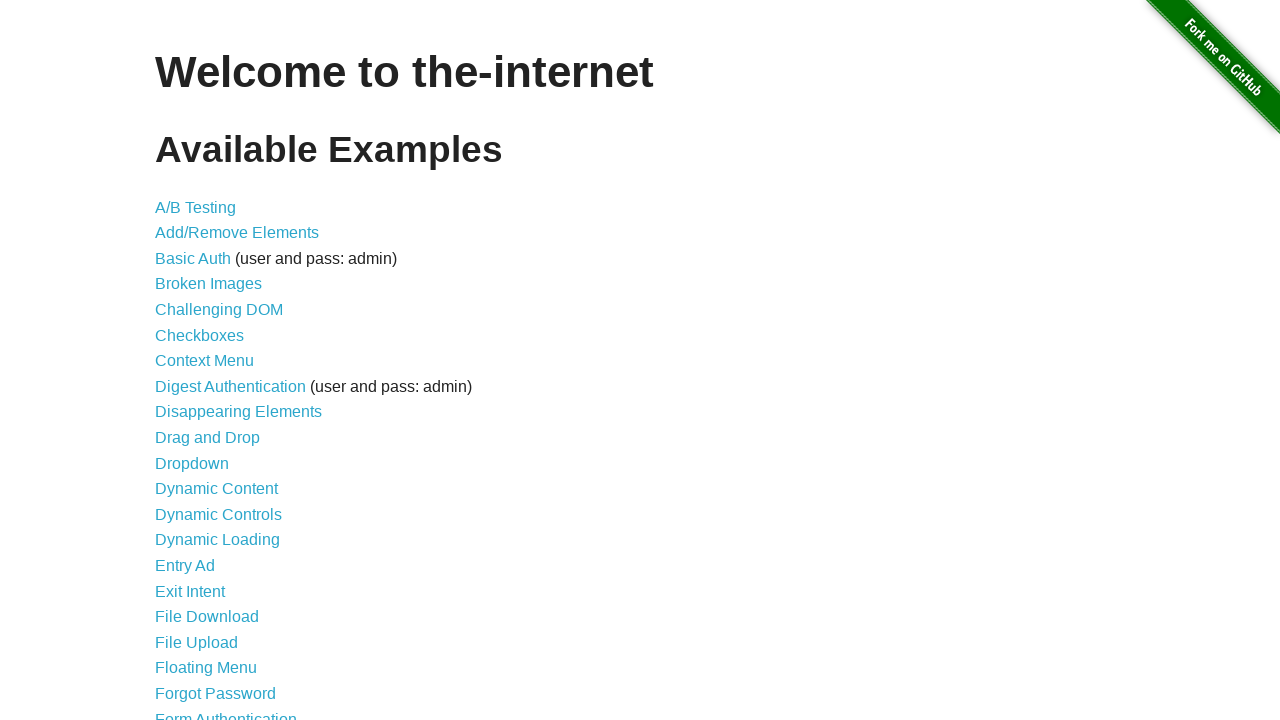